Tests registration form email confirmation validation by entering mismatched email addresses

Starting URL: https://alada.vn/tai-khoan/dang-ky.html

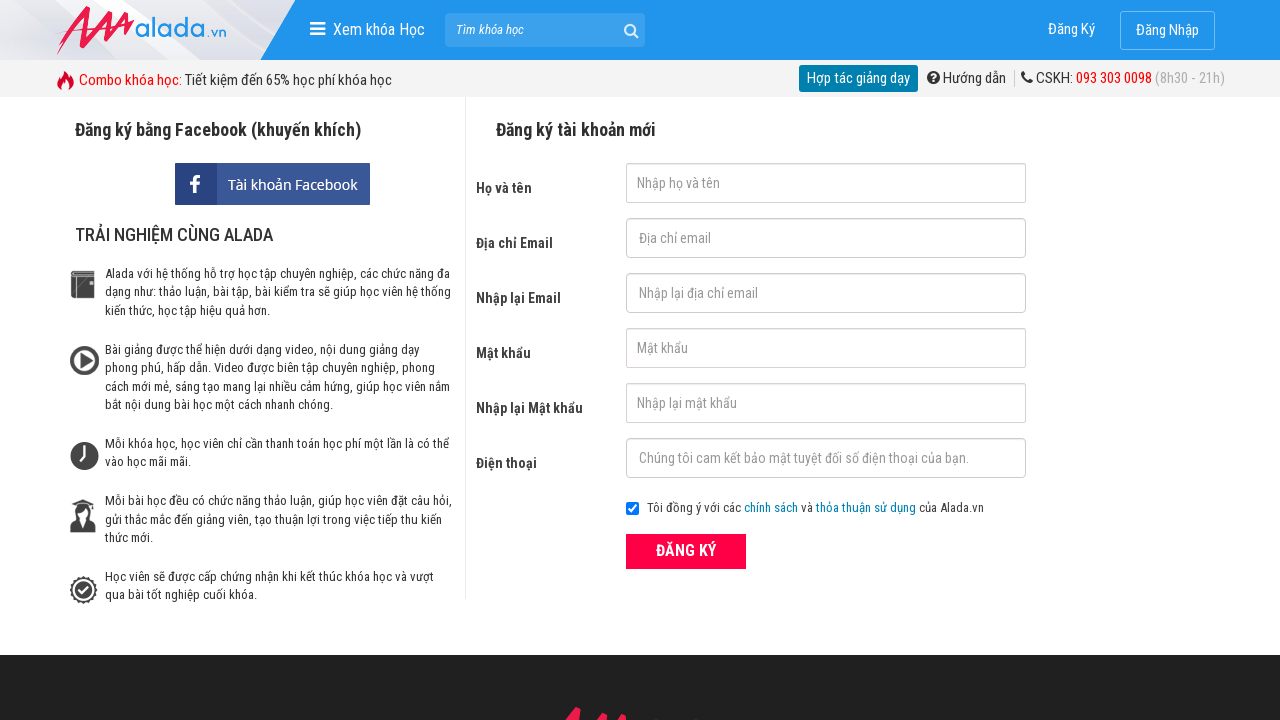

Filled firstname field with 'Joe Biden' on #txtFirstname
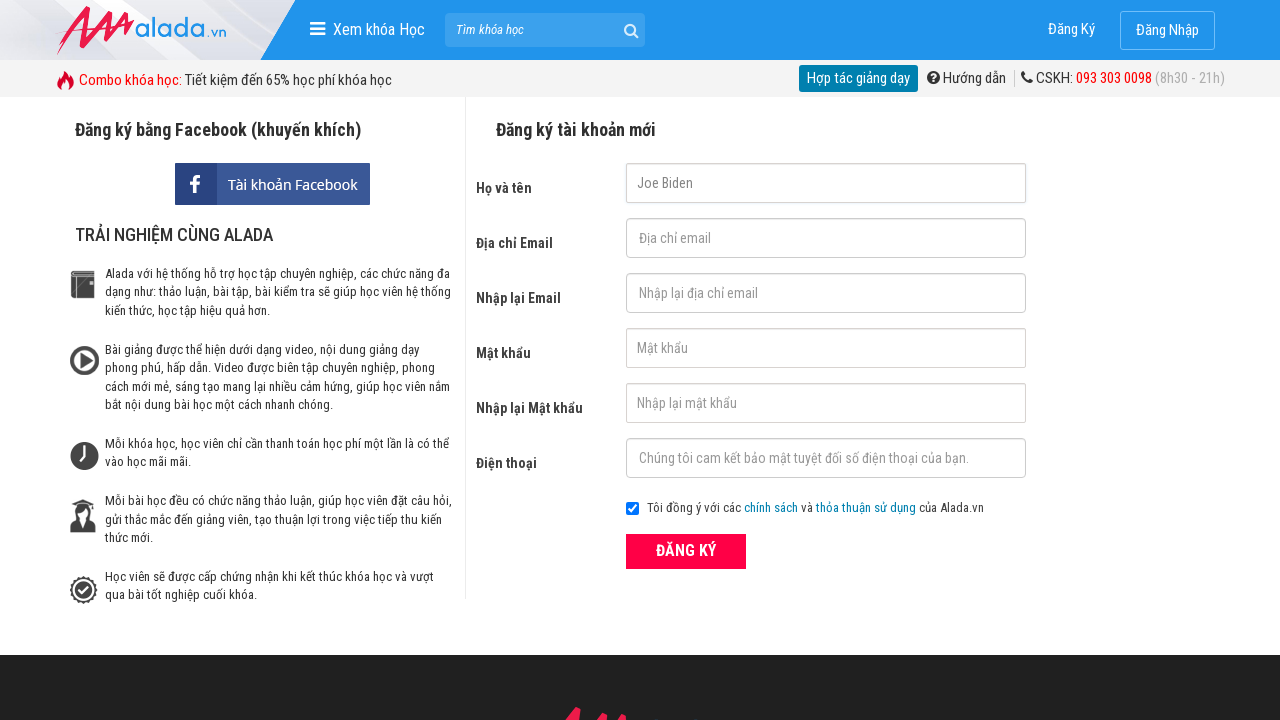

Filled email field with 'johnwick@gmail.com' on #txtEmail
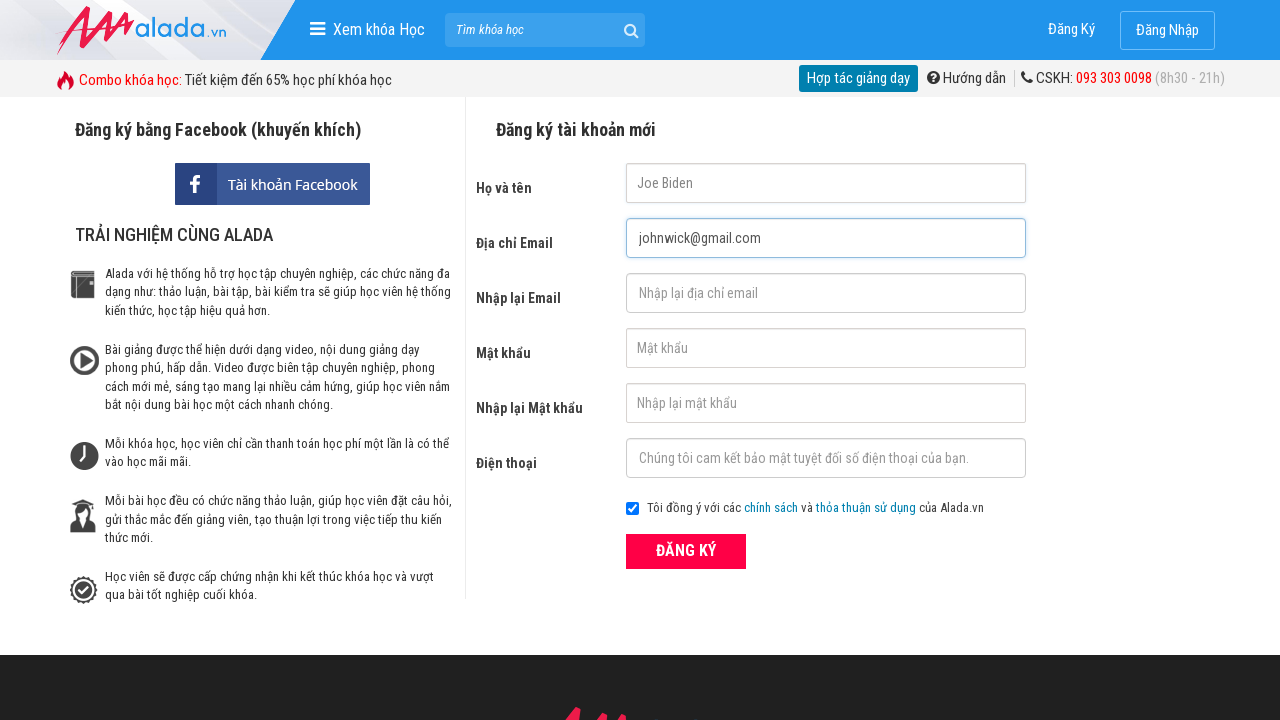

Filled confirm email field with mismatched email 'johnwick@gmail.net' on #txtCEmail
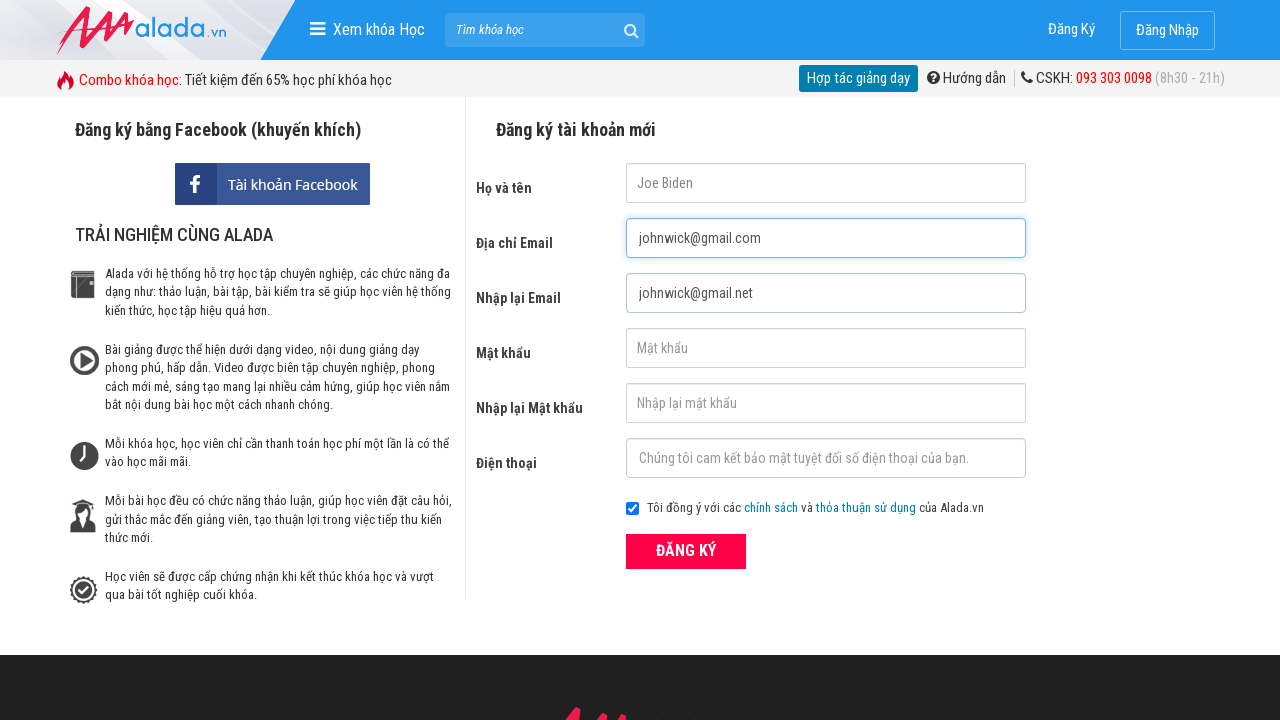

Filled password field with '123456' on #txtPassword
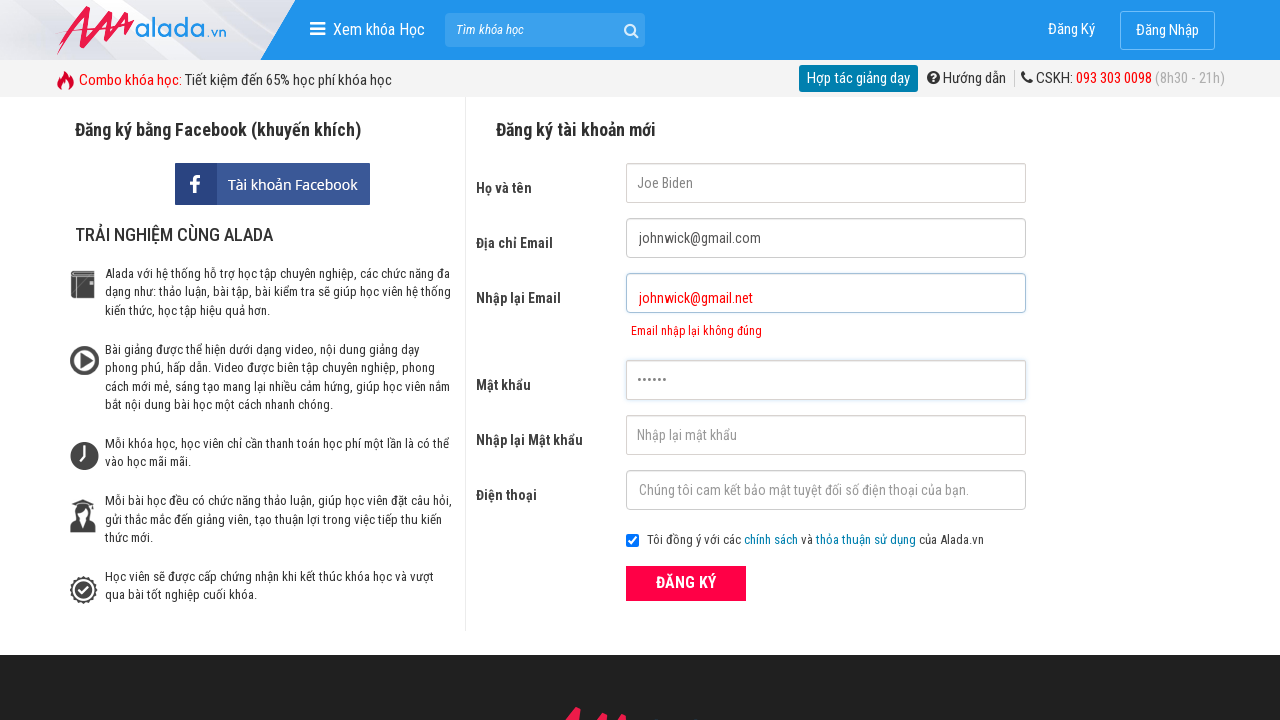

Filled confirm password field with '123456' on #txtCPassword
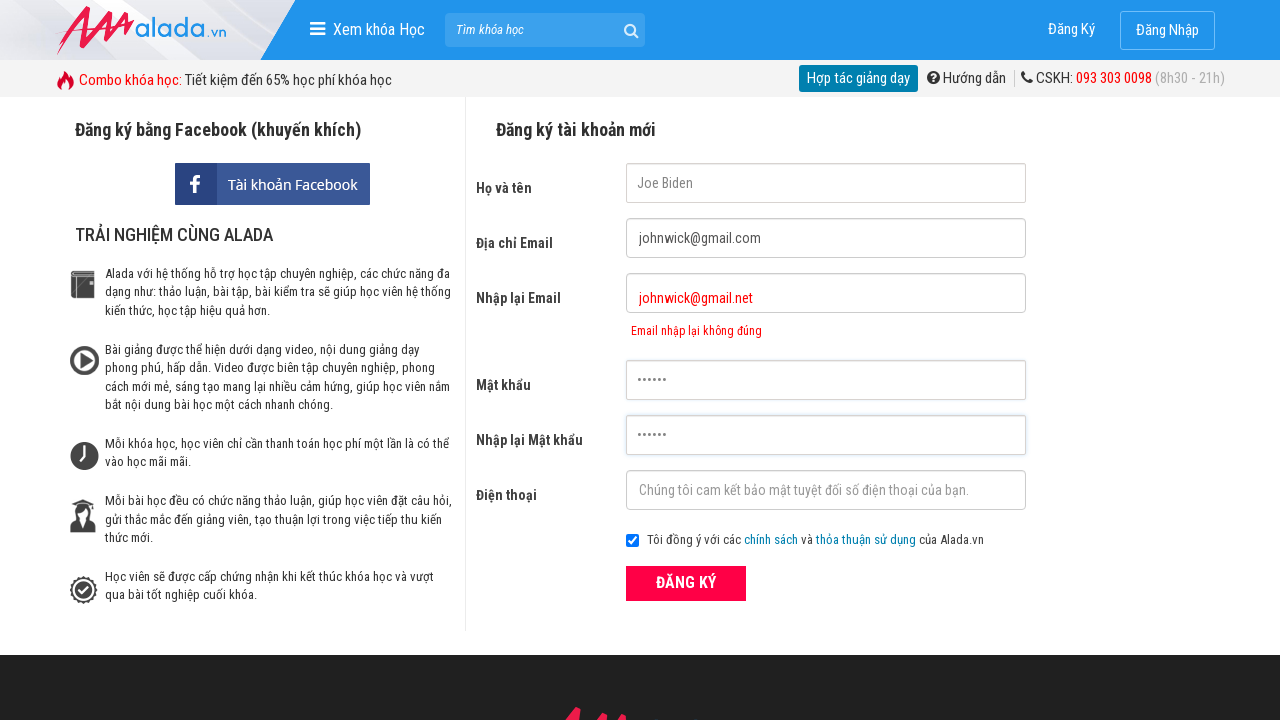

Filled phone field with '0973307235' on #txtPhone
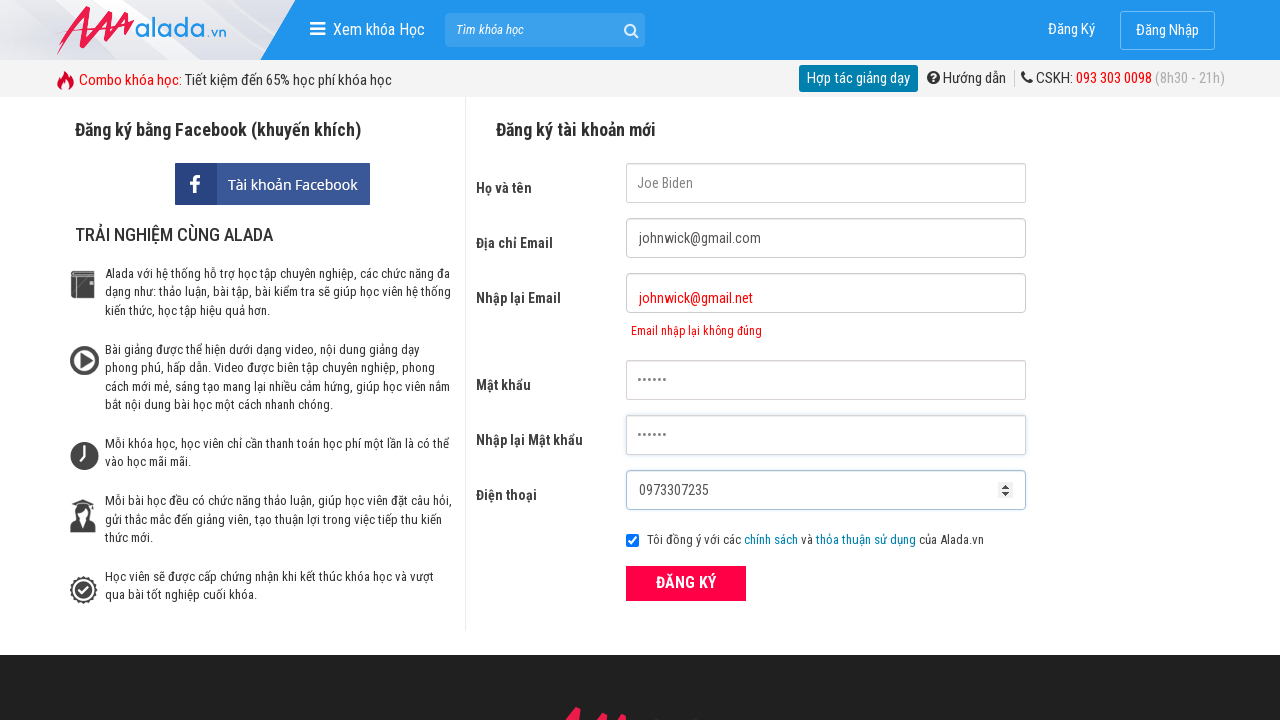

Clicked submit button to attempt registration with mismatched emails at (686, 583) on button[type='submit']
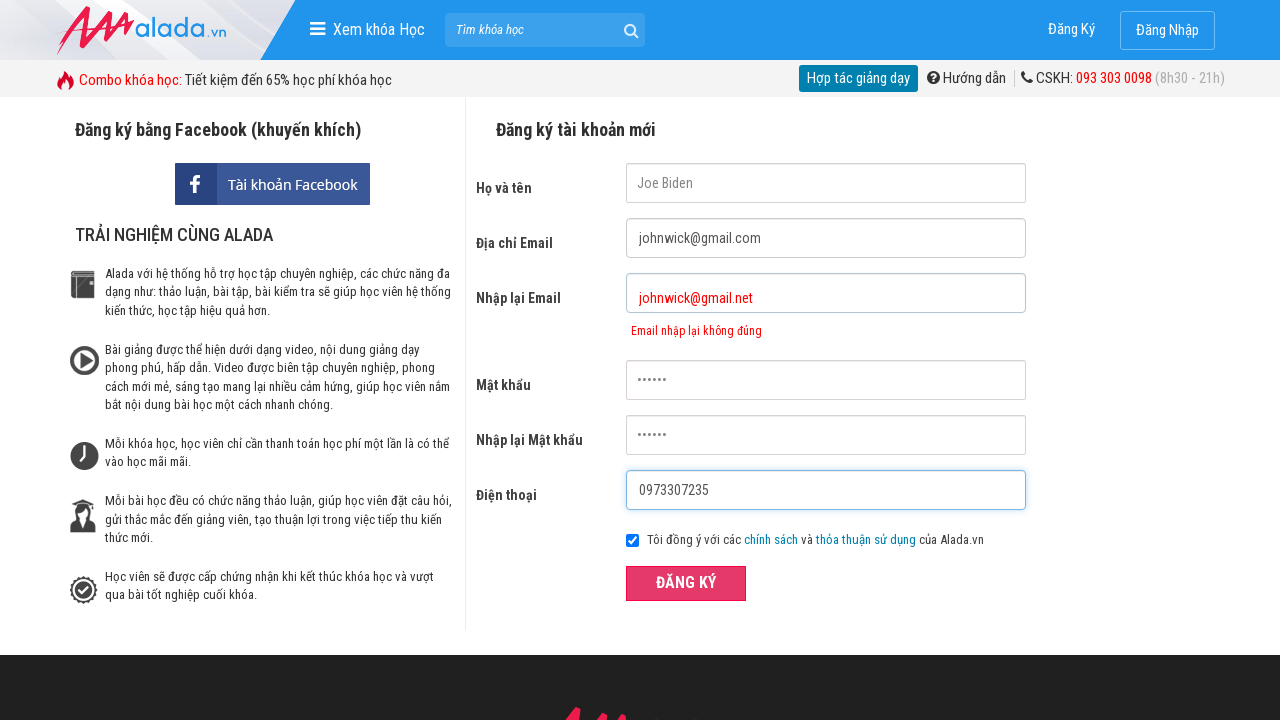

Email confirmation error message appeared
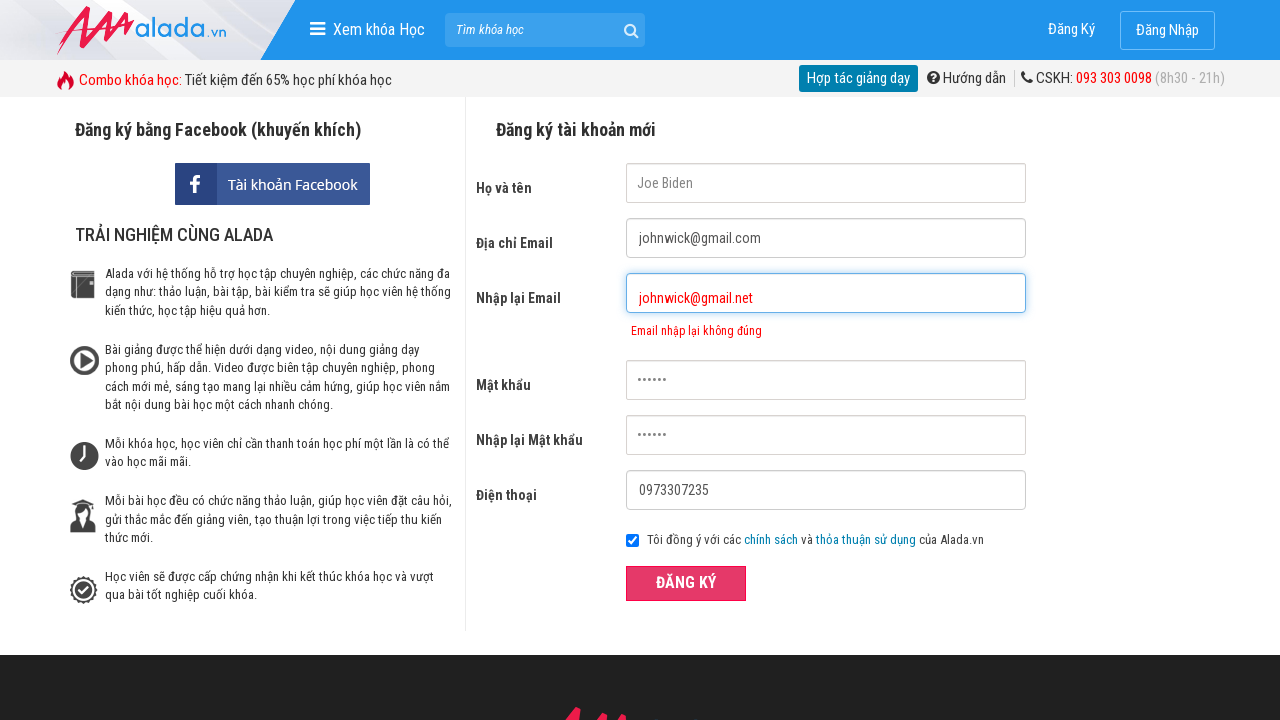

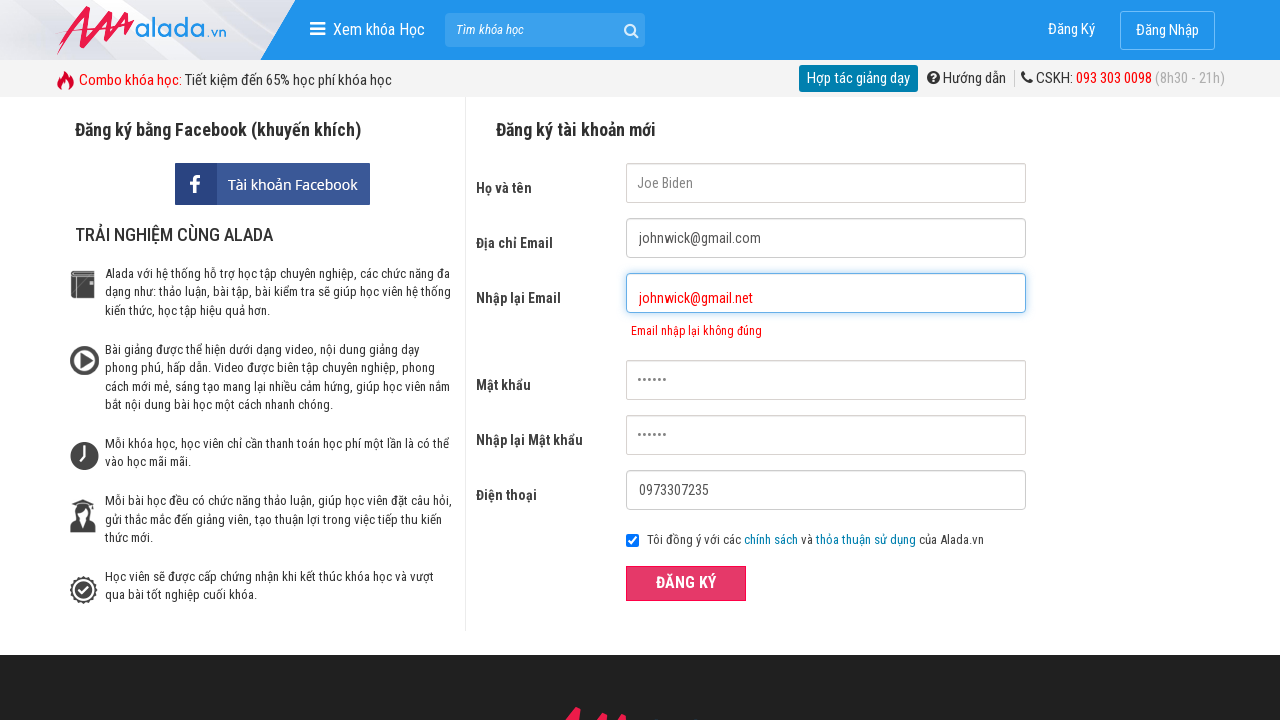